Tests user registration flow by clicking the register menu, filling in name, email, and password fields with randomly generated values, and submitting the registration form.

Starting URL: https://barrigareact.wcaquino.me

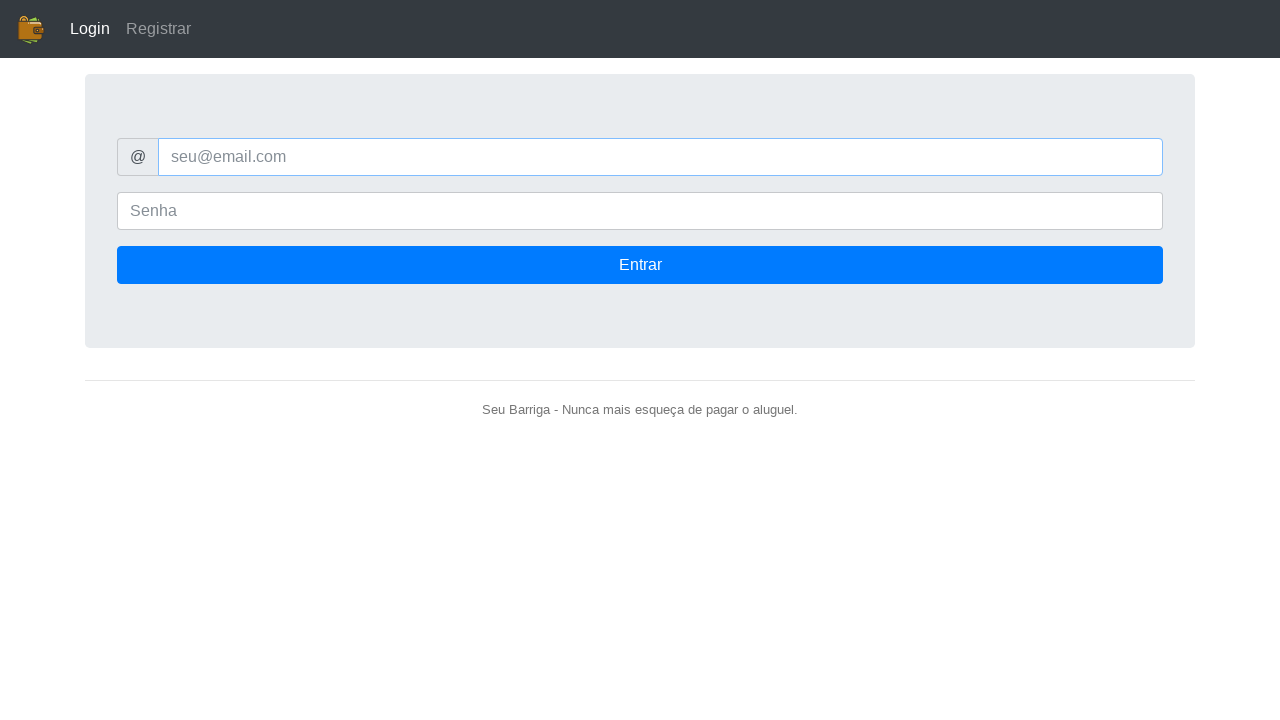

Clicked on Register menu at (158, 29) on internal:text="Registrar"i
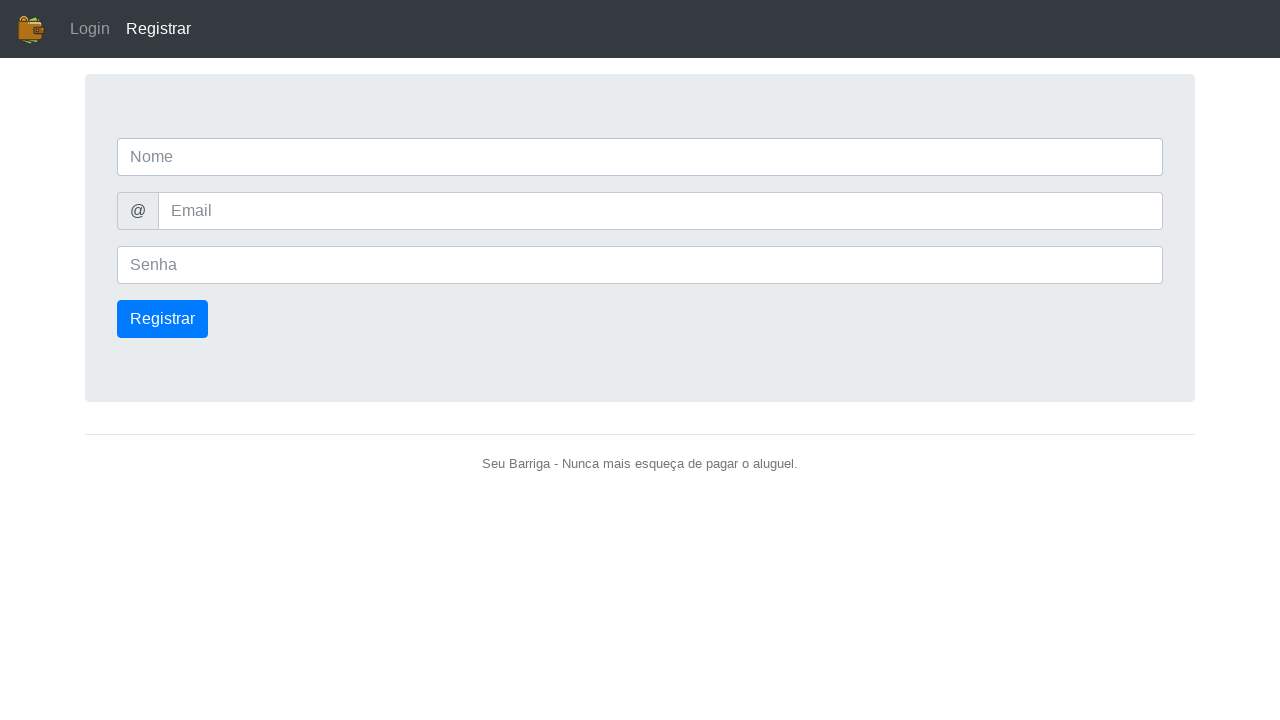

Filled in name field with 'Teste_Playwright42' on internal:attr=[placeholder="Nome"i]
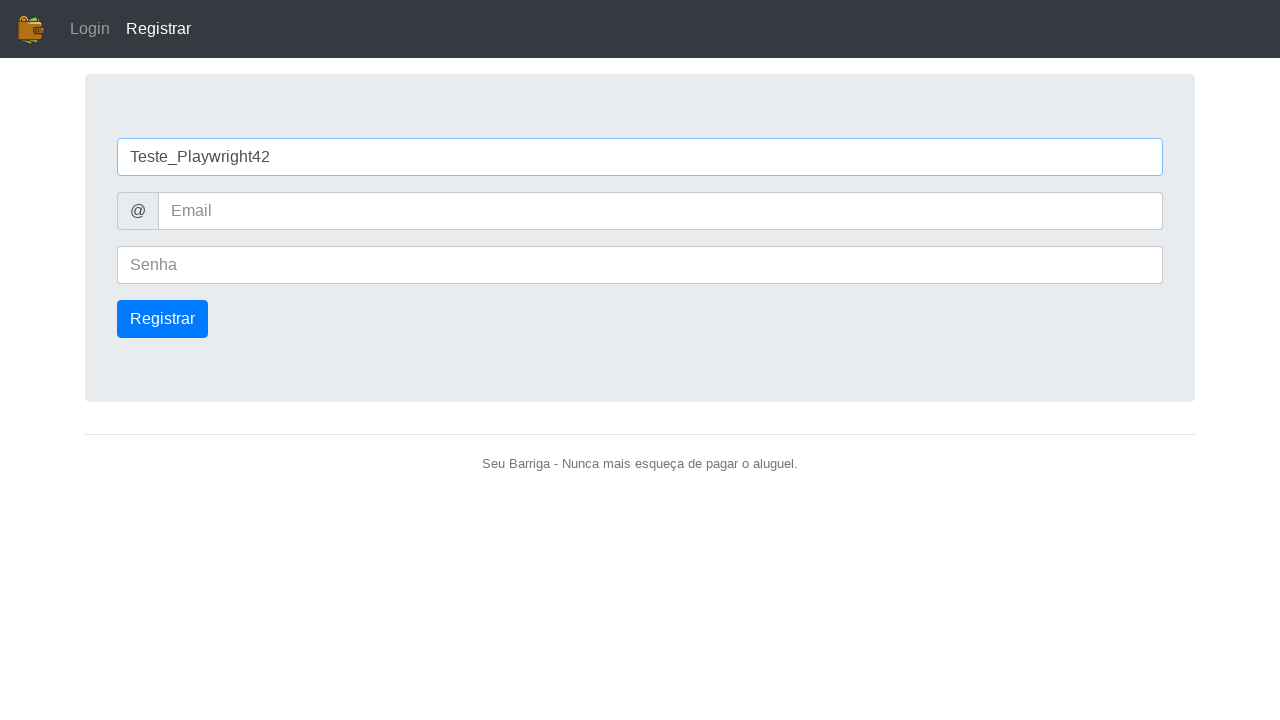

Filled in email field with 'playwright47@mail.com.br' on internal:attr=[placeholder="Email"i]
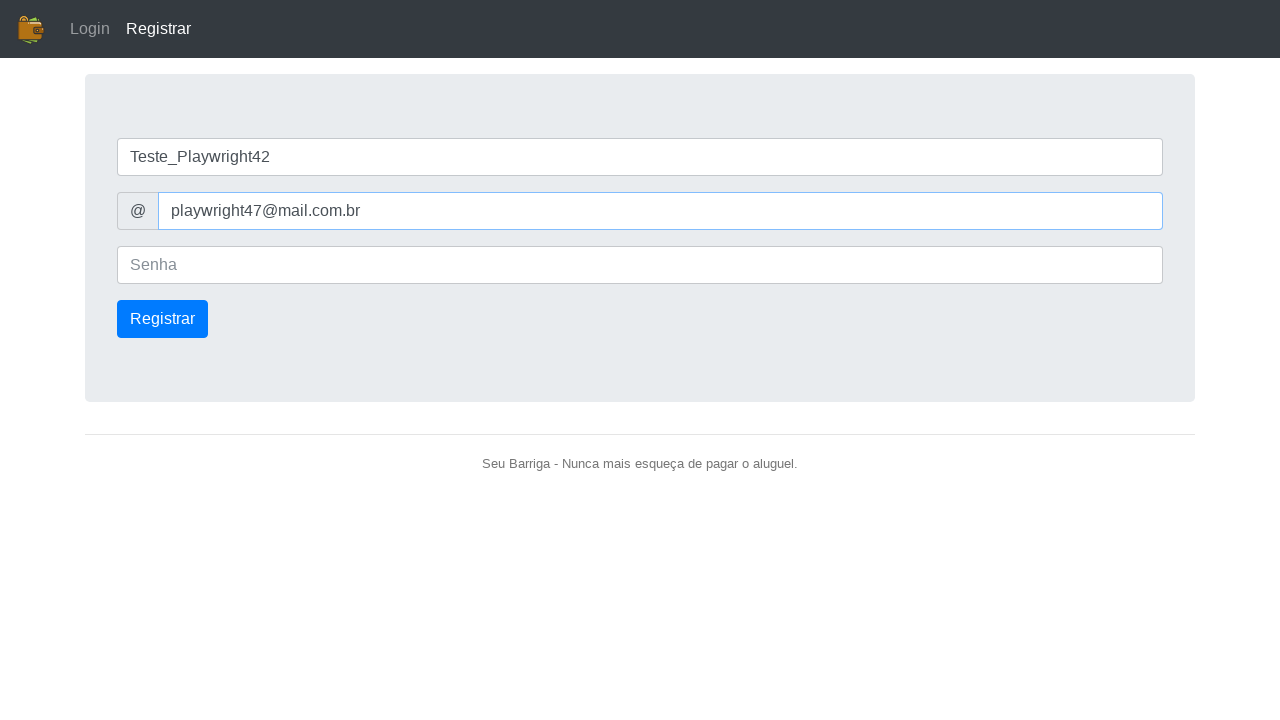

Filled in password field with '1234' on internal:attr=[placeholder="Senha"i]
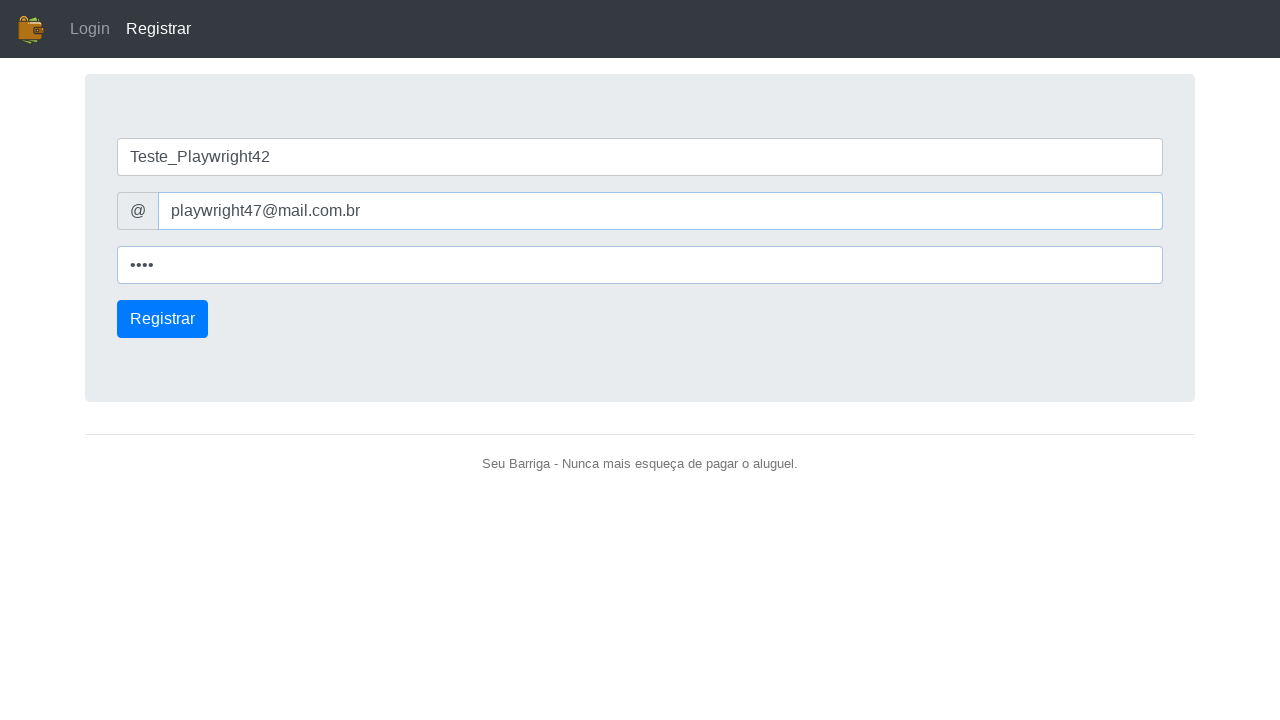

Clicked the Register button to submit the form at (162, 319) on internal:role=button >> internal:text="Registrar"i
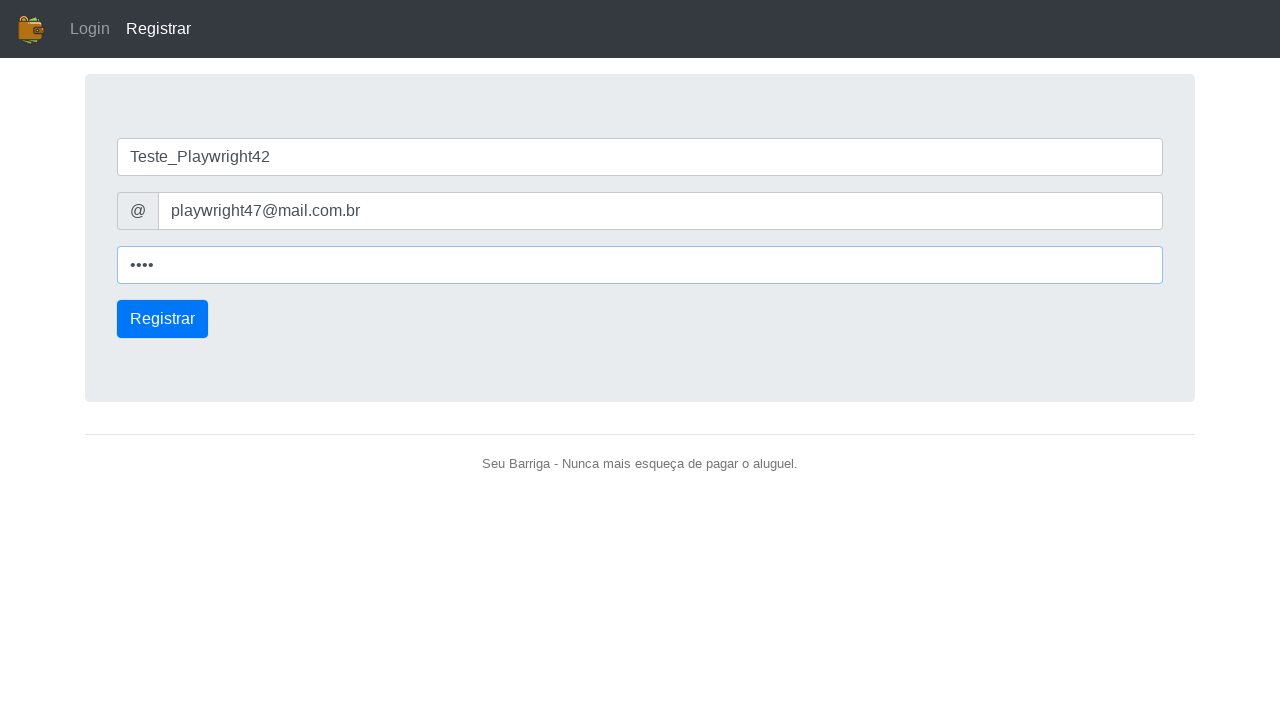

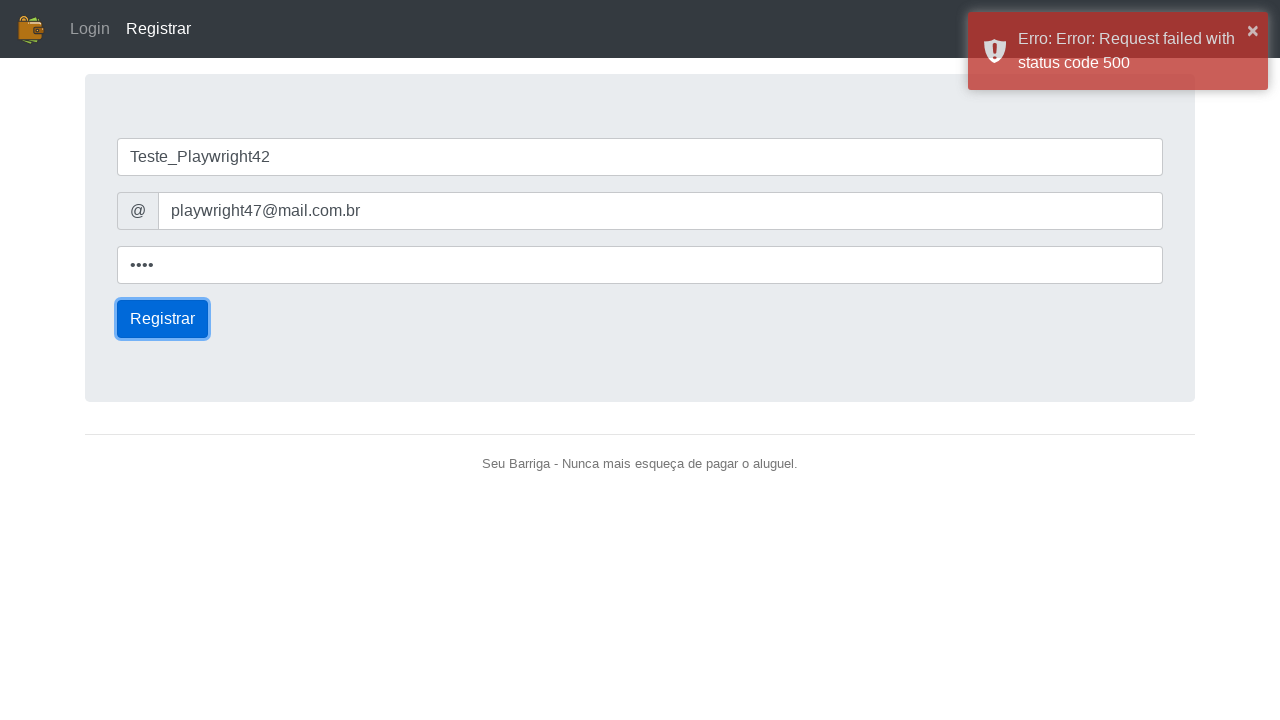